Tests dynamic content loading by clicking a start button and waiting for hidden text to become visible

Starting URL: https://the-internet.herokuapp.com/dynamic_loading/1

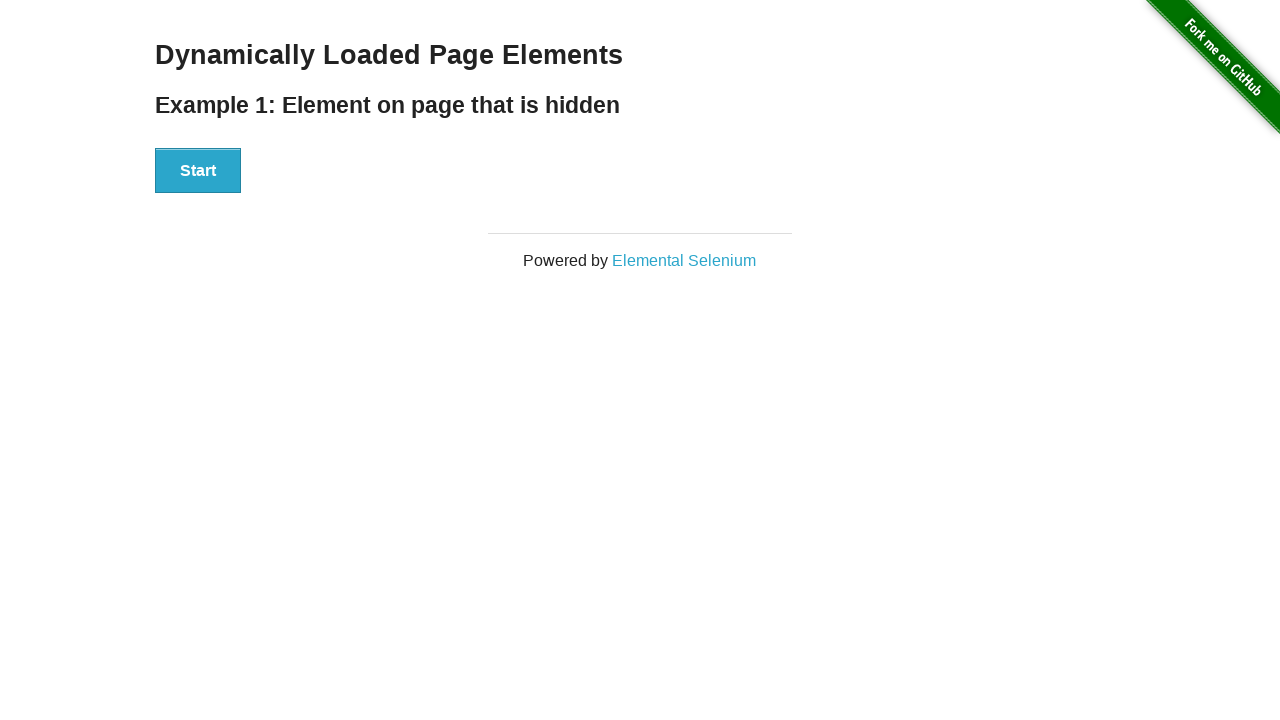

Clicked the Start button to begin dynamic content loading at (198, 171) on #start > button
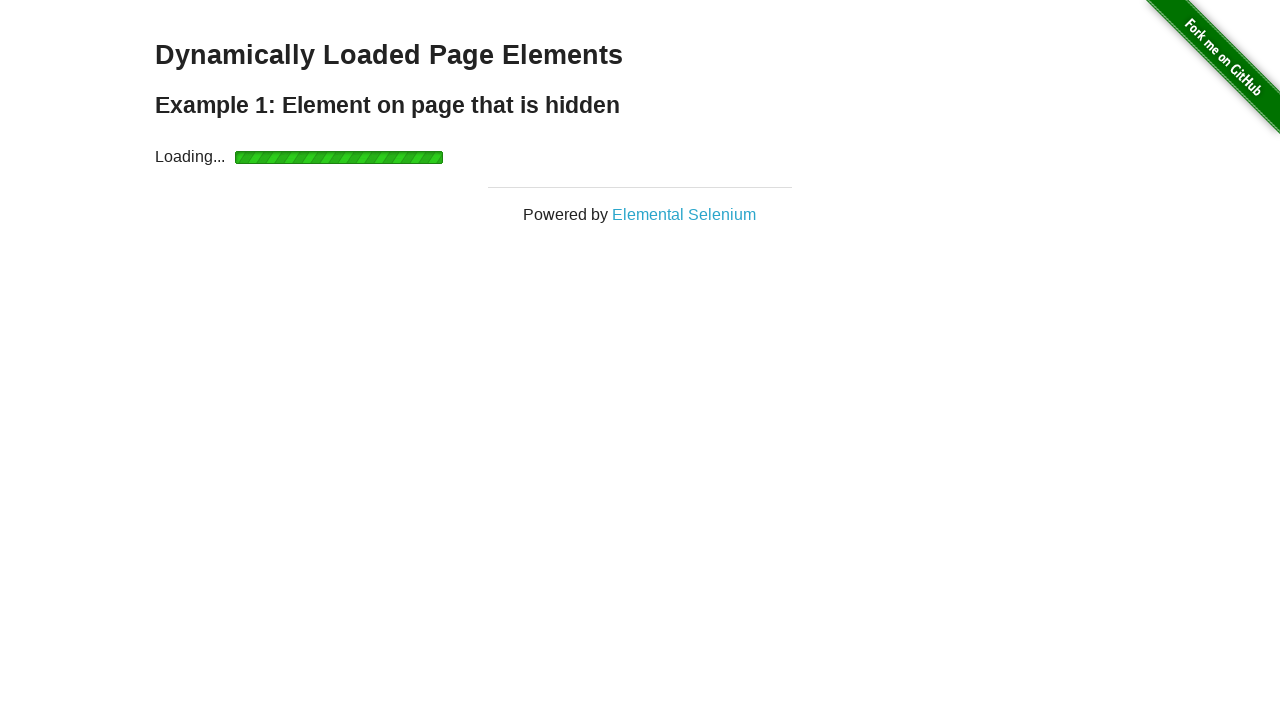

Waited for hidden text to become visible
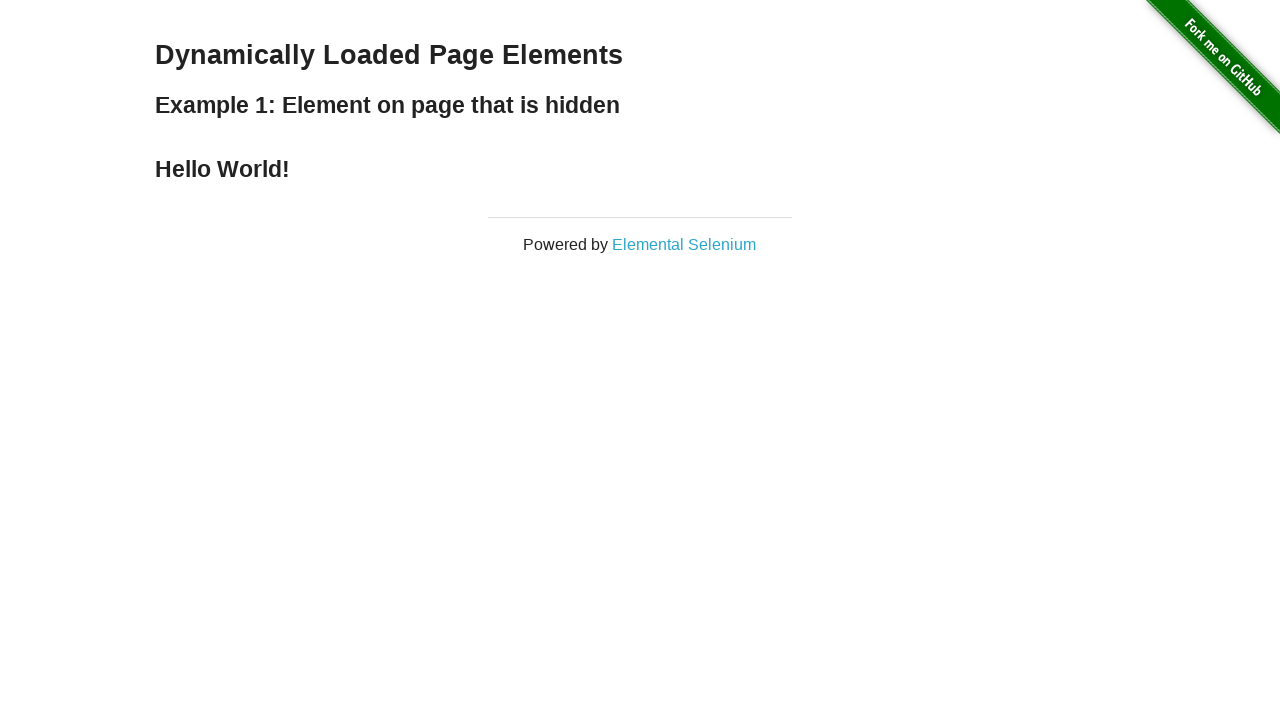

Retrieved loaded text: 'Hello World!'
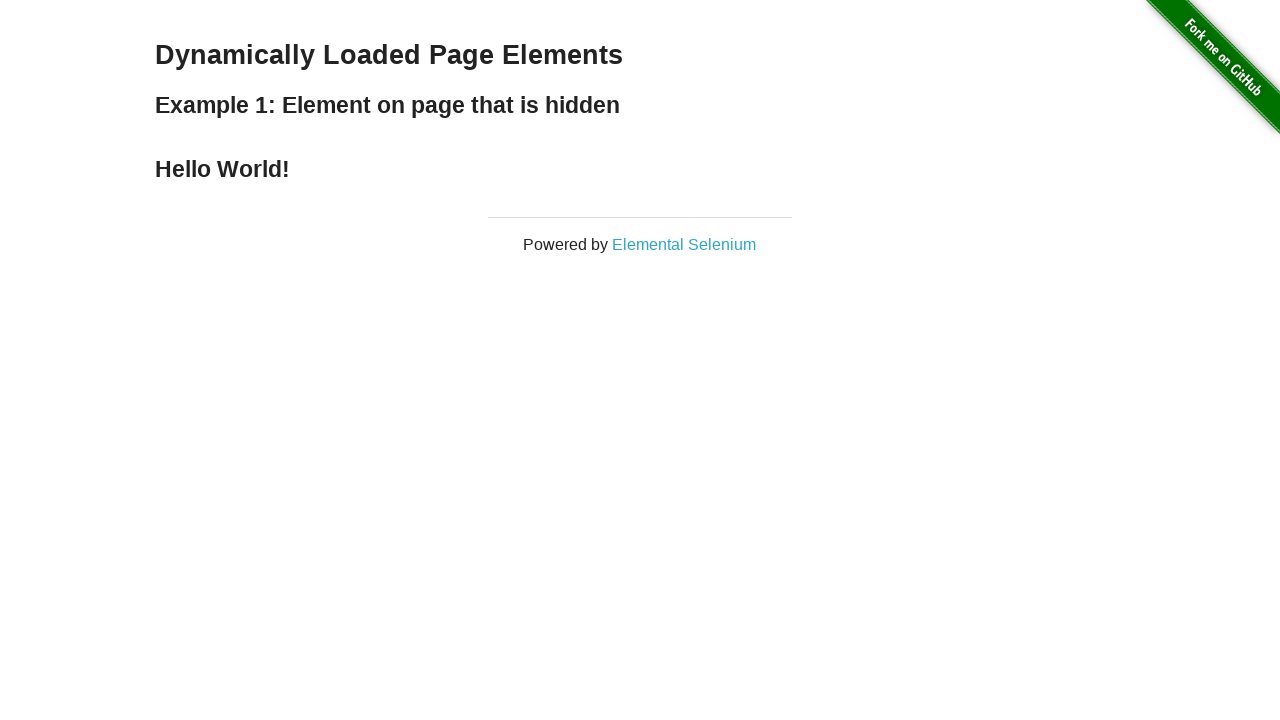

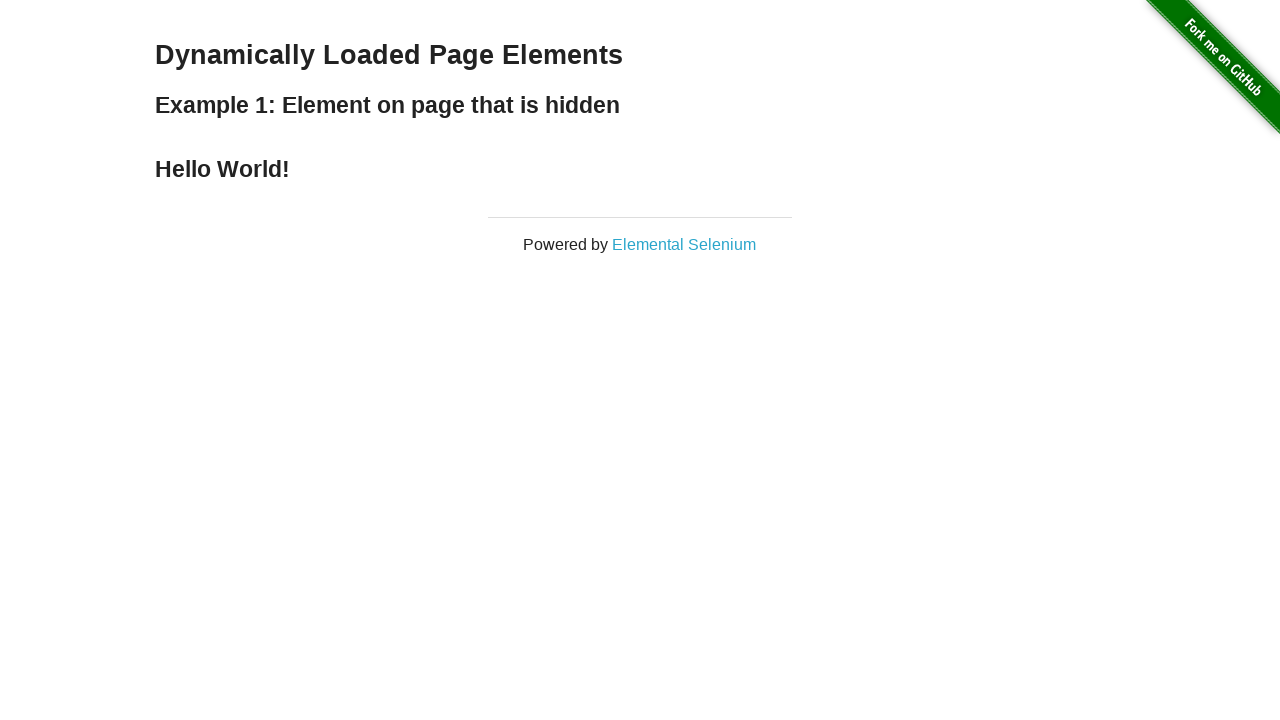